Tests checkbox functionality on an automation practice page by clicking a checkbox to select it, verifying it's selected, then clicking again to deselect it and verifying it's deselected, and counting total checkboxes on the page.

Starting URL: https://rahulshettyacademy.com/AutomationPractice/

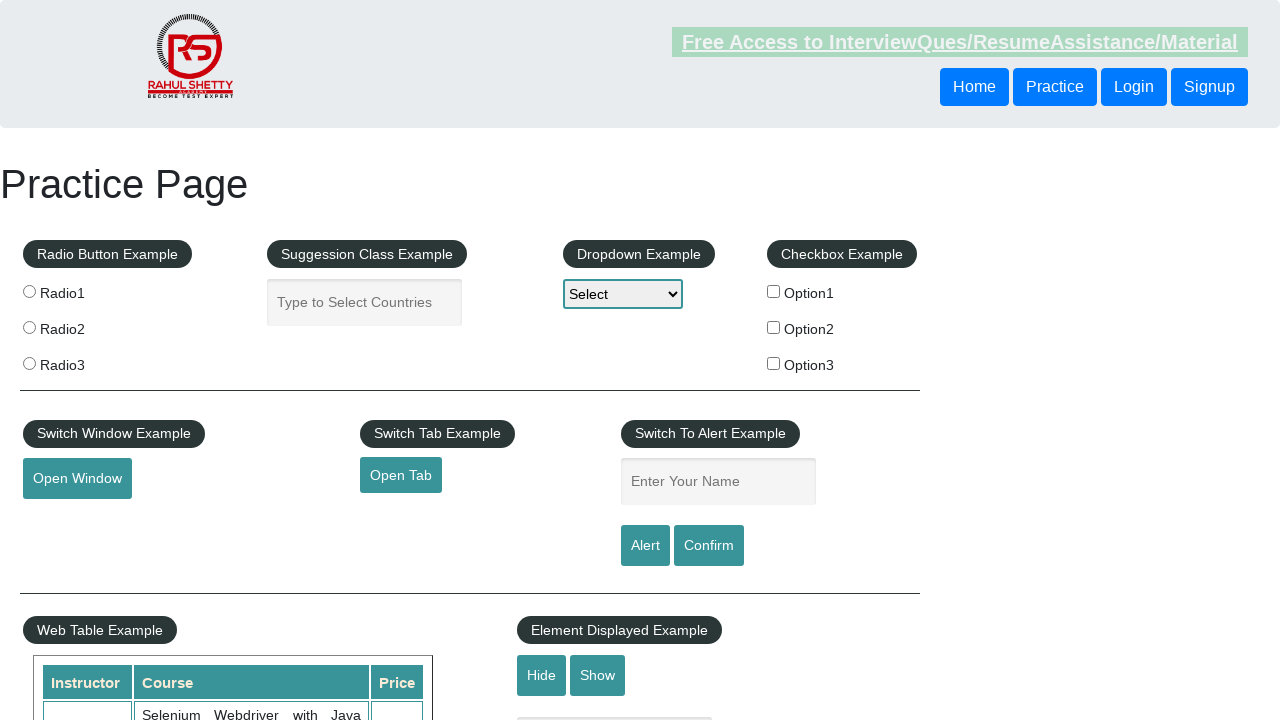

Clicked checkbox option 1 to select it at (774, 291) on input[name='checkBoxOption1']
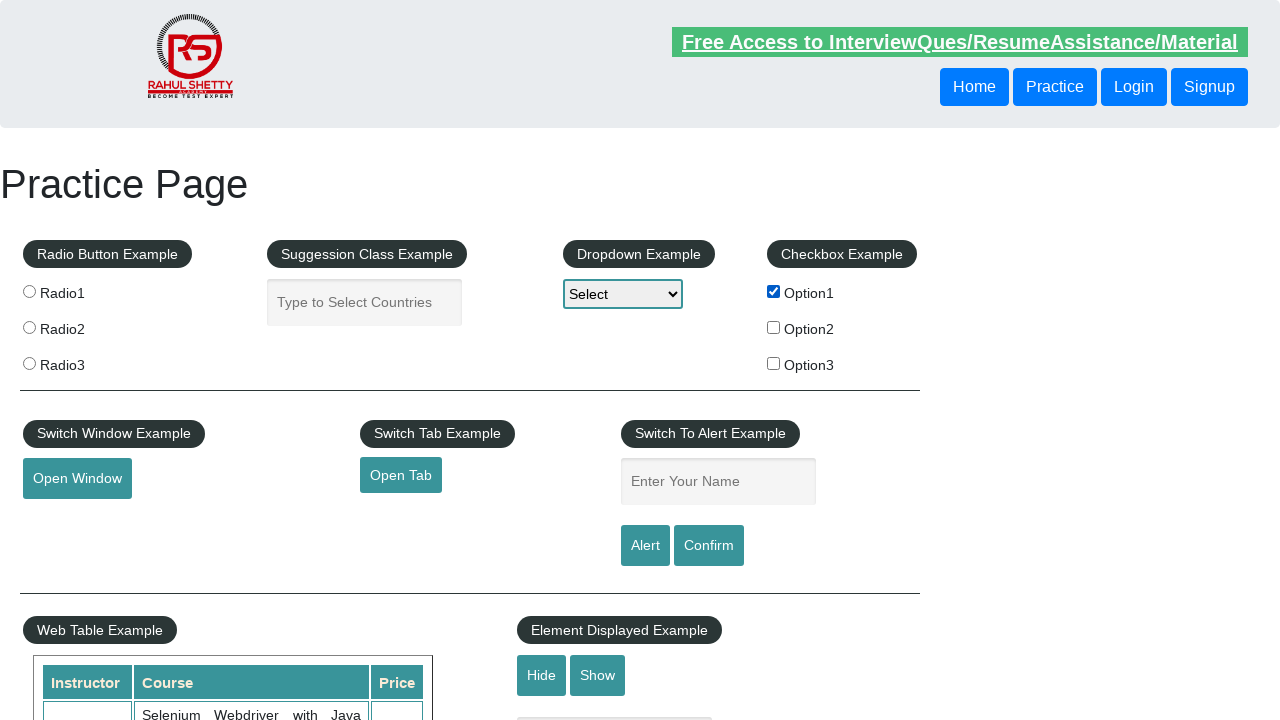

Verified checkbox option 1 is selected
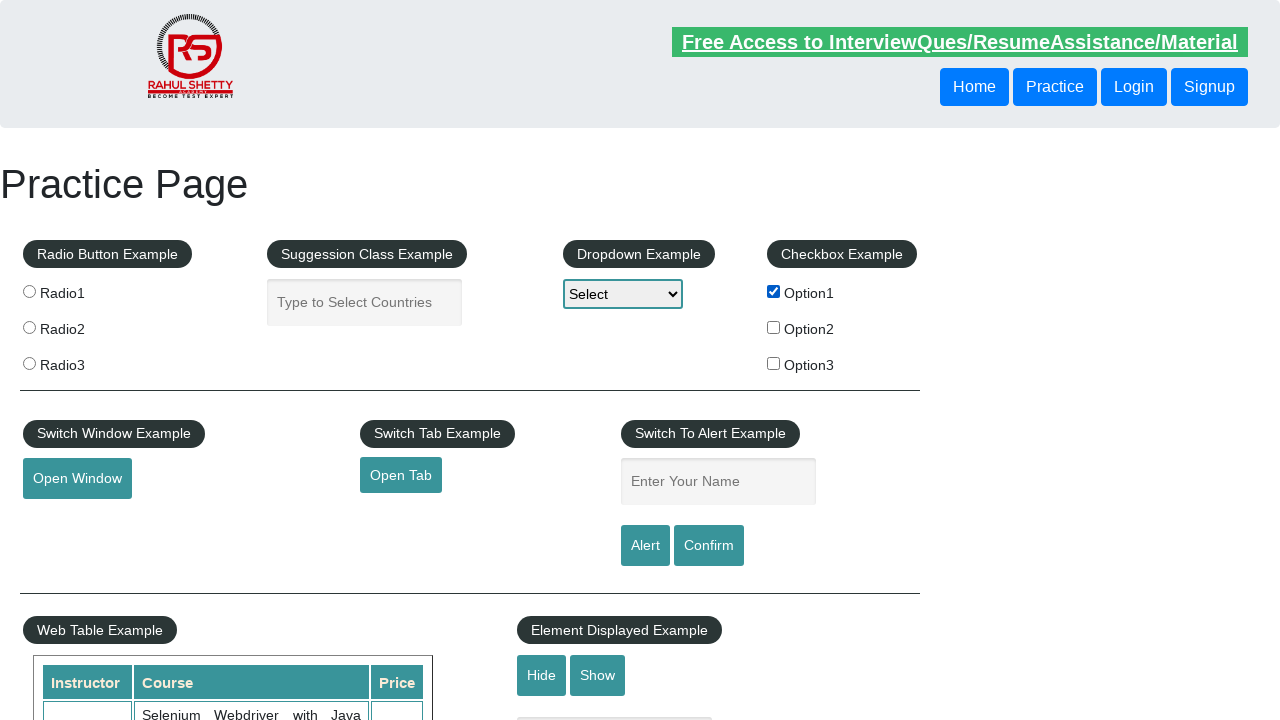

Clicked checkbox option 1 again to deselect it at (774, 291) on input[name='checkBoxOption1']
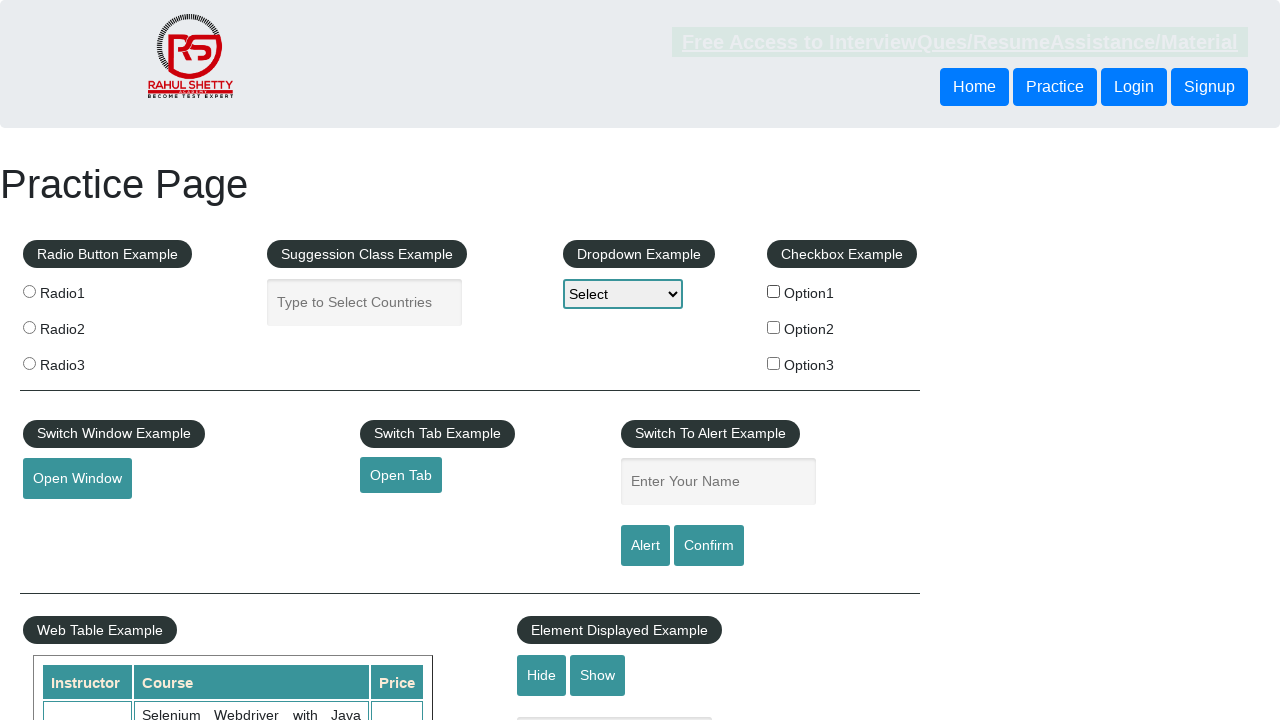

Verified checkbox option 1 is deselected
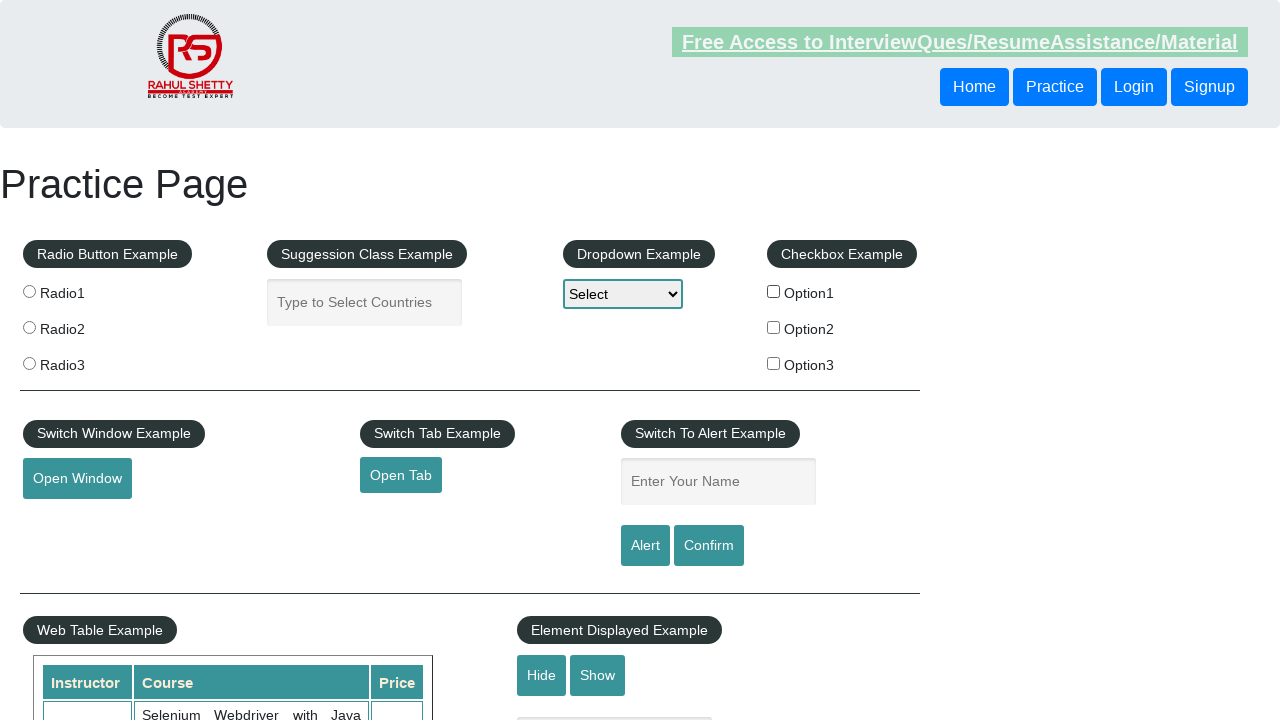

Located all checkboxes on the page
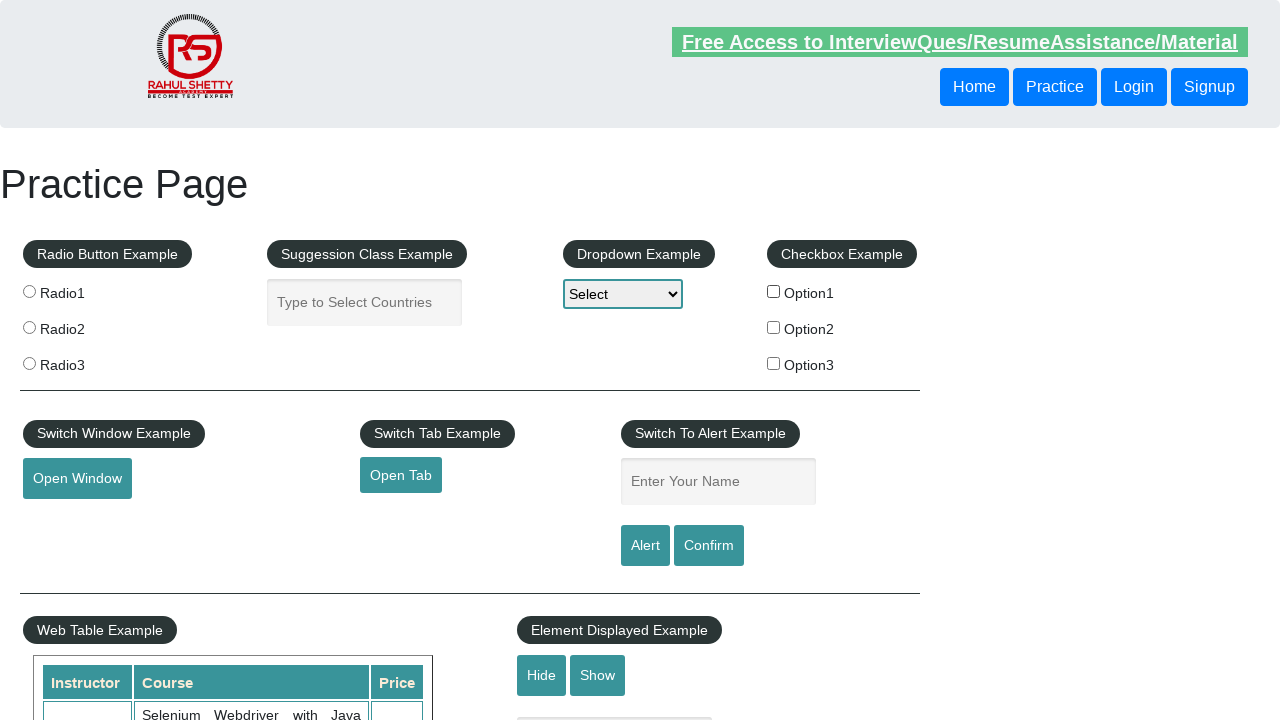

Counted total checkboxes on the page: 3
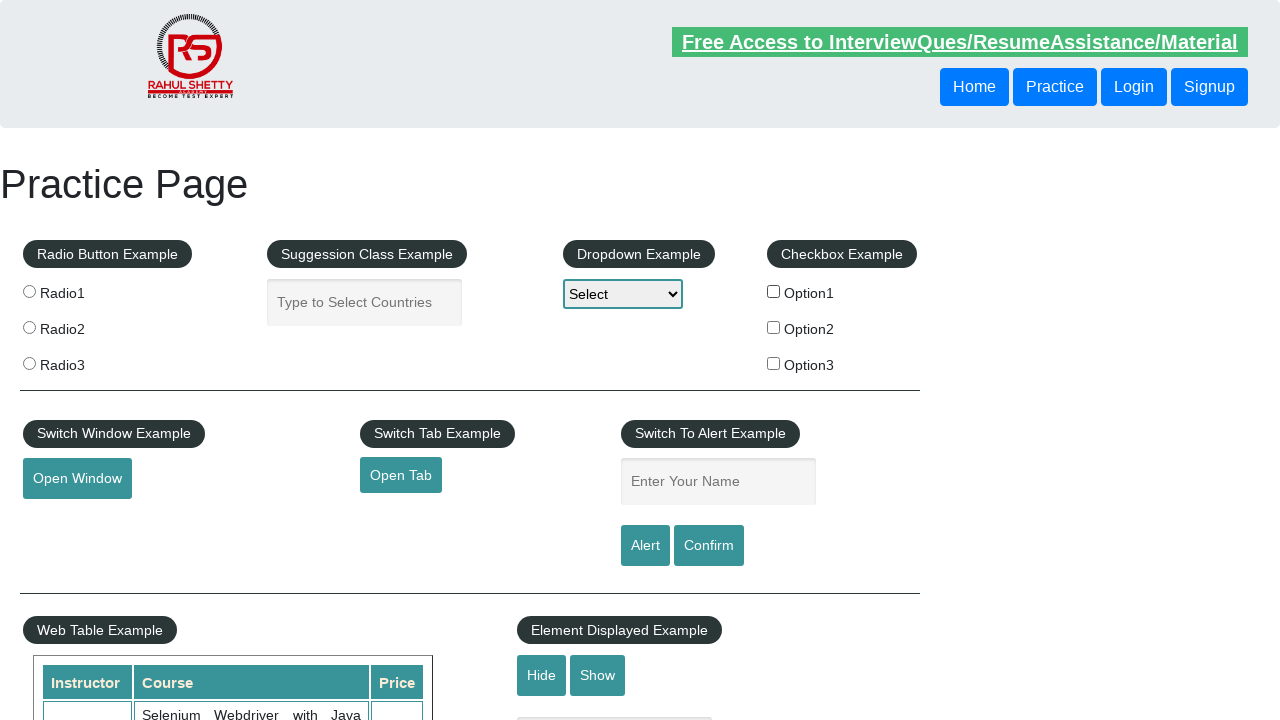

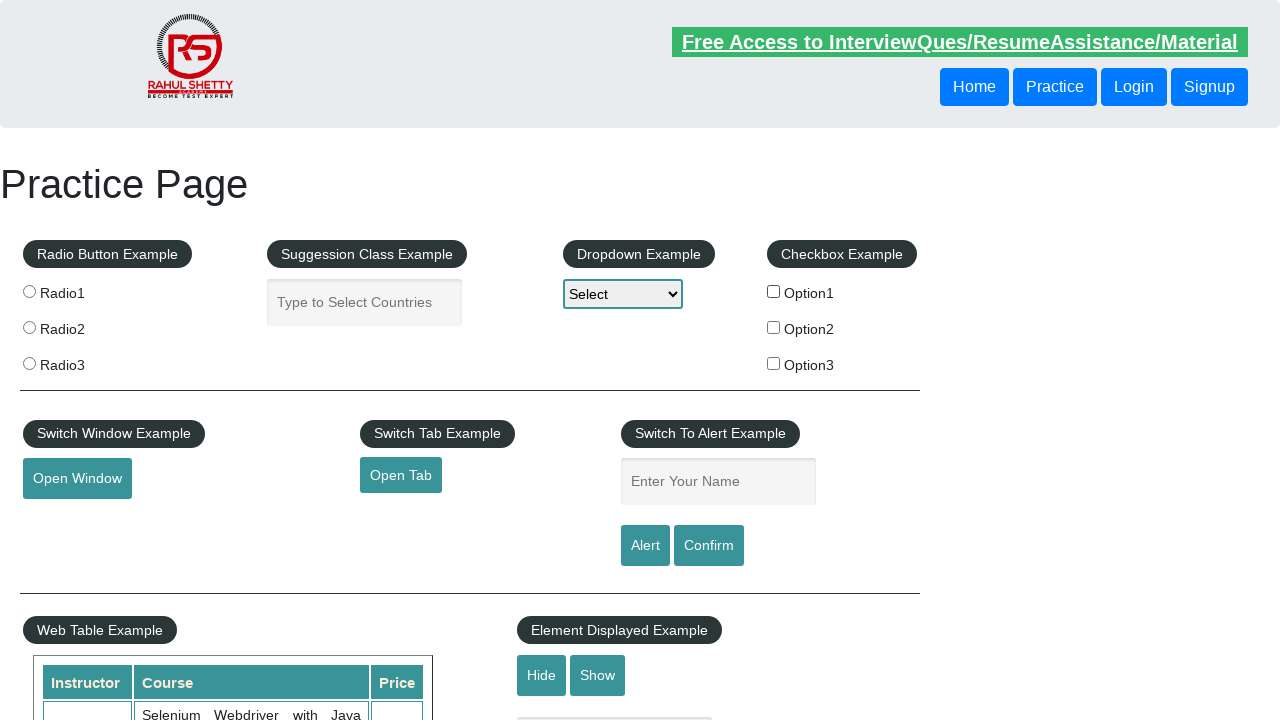